Tests file upload functionality by uploading a file through an input element and clicking the submit button

Starting URL: https://awesomeqa.com/selenium/upload.html

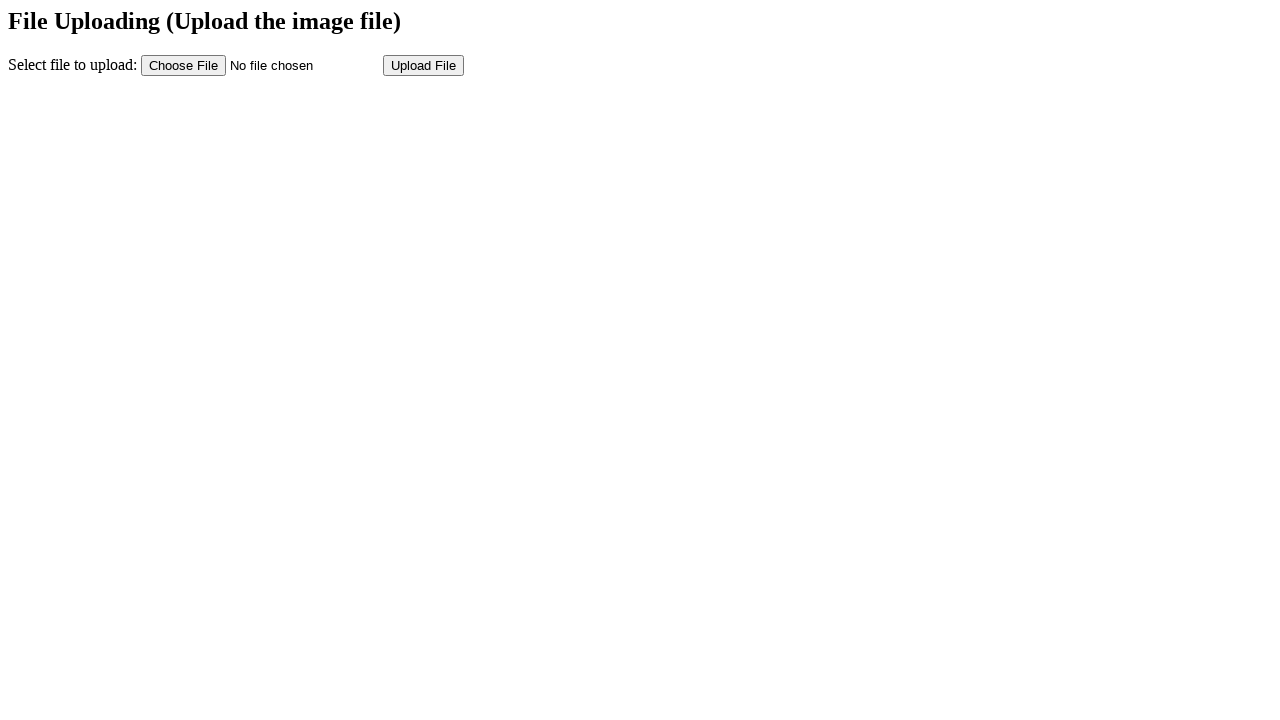

Created temporary test file for upload
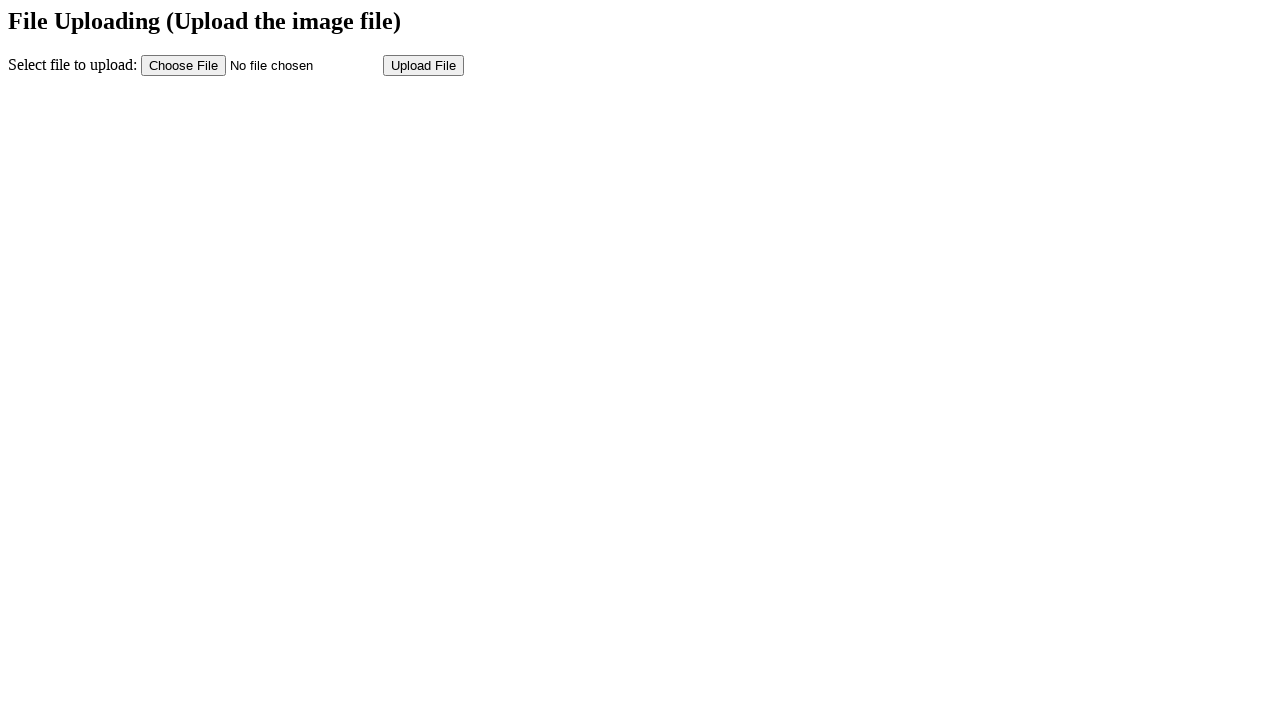

Set input file to upload test file
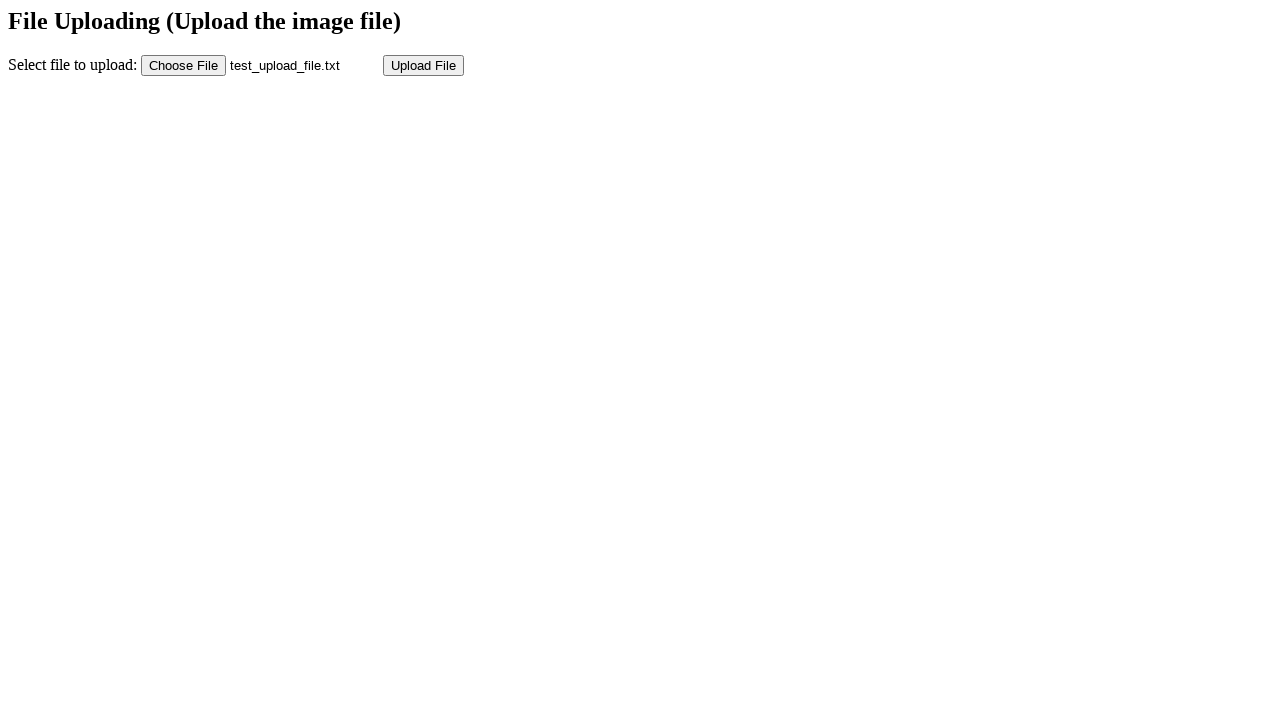

Clicked submit button to upload file at (424, 65) on input[name='submit']
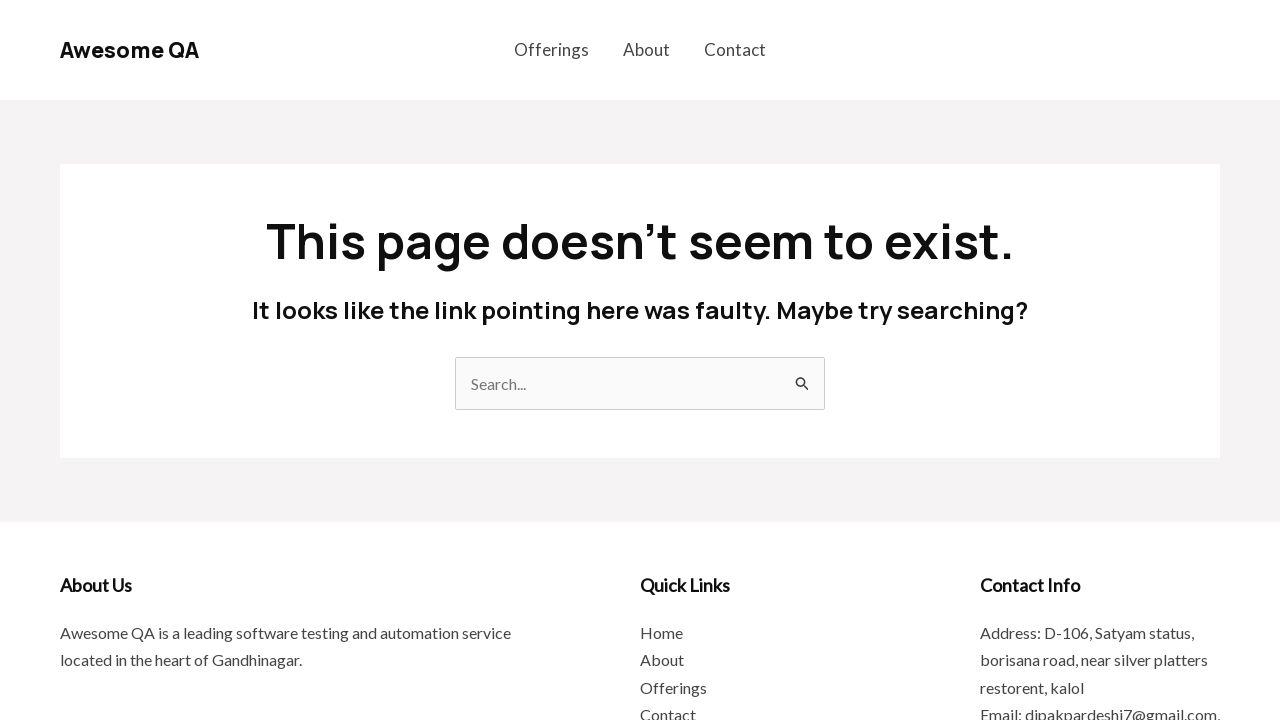

Waited for upload to complete and network idle
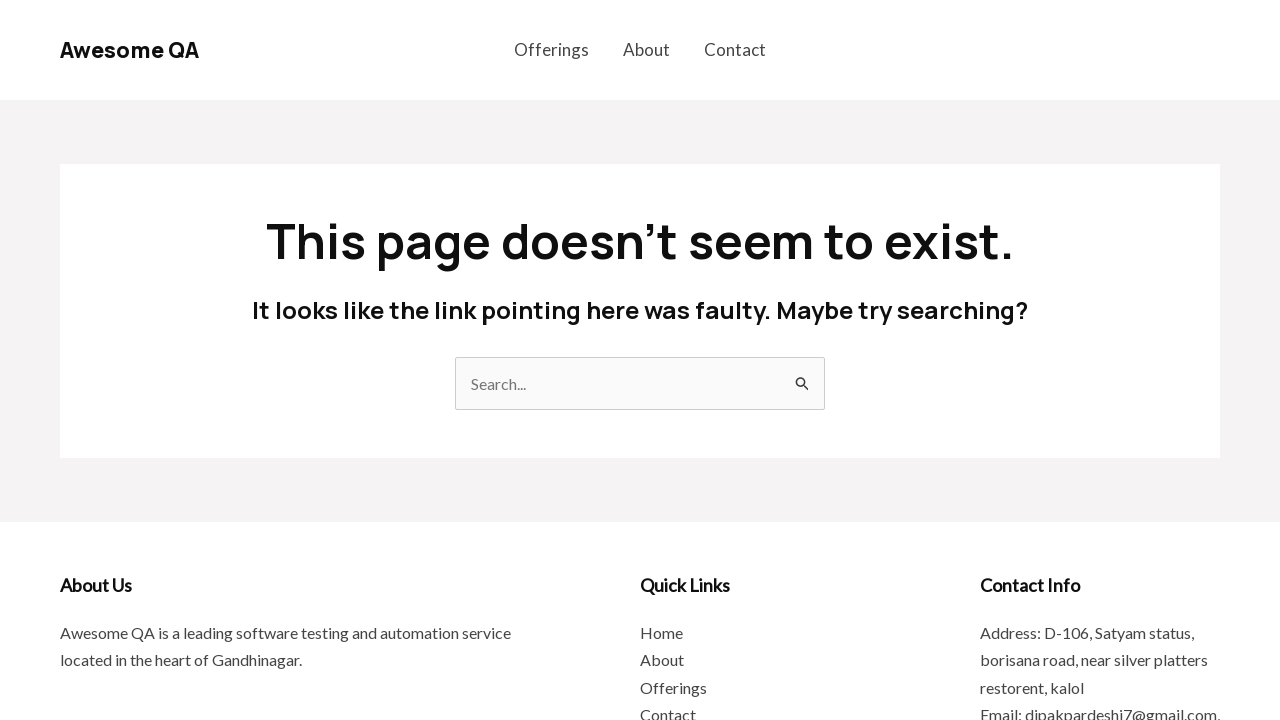

Cleaned up temporary test file
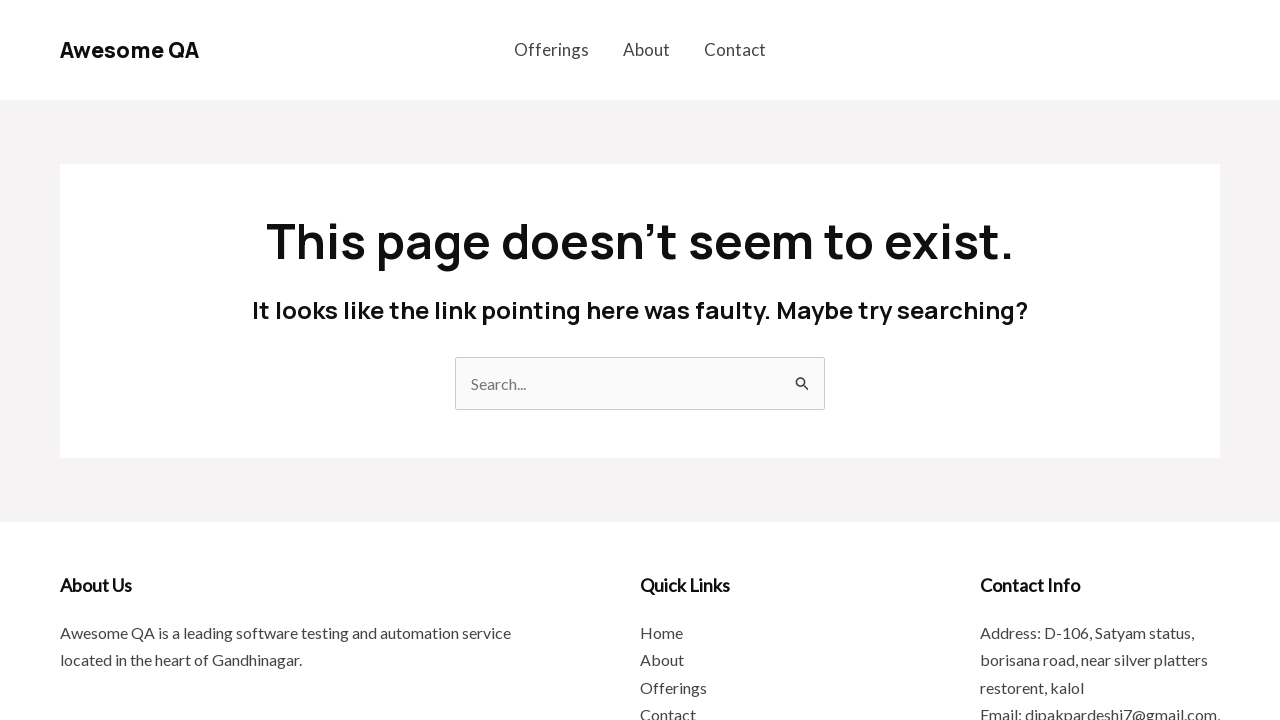

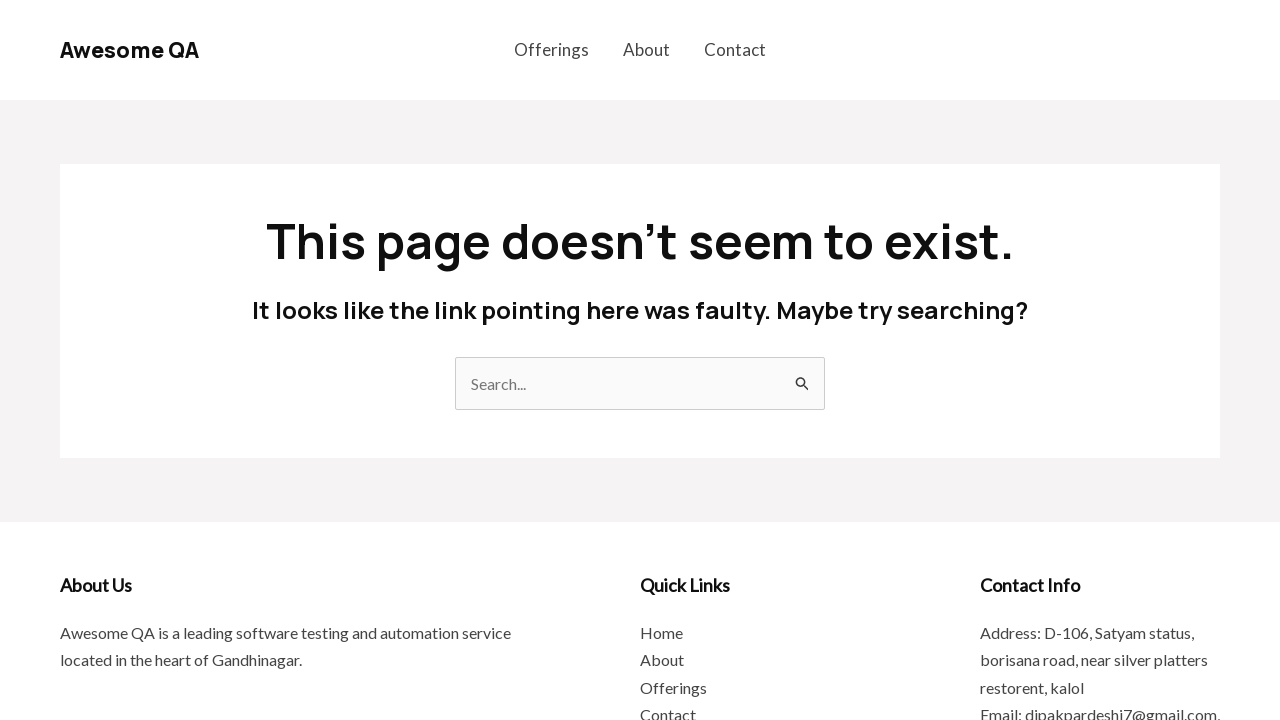